Navigates through the decisions menu to state structures page

Starting URL: https://www.speechpro.ru/

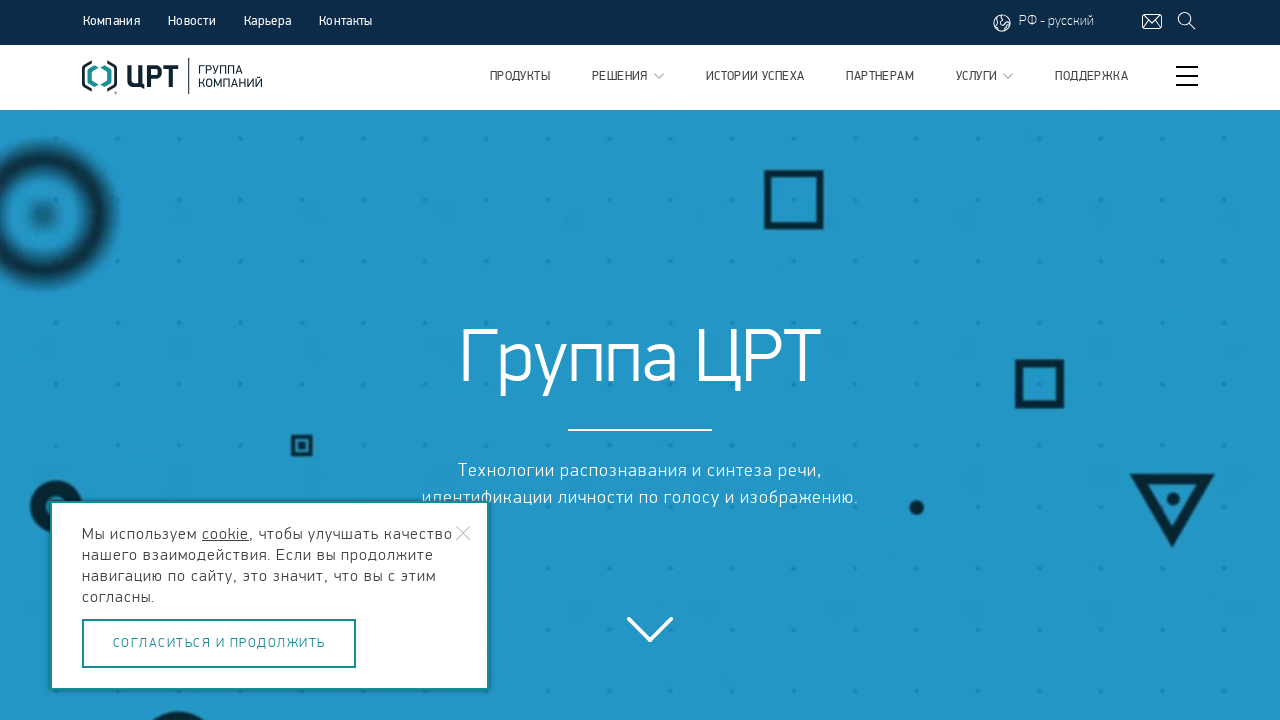

Clicked on the second 'Decisions' menu item at (628, 77) on a.top-menu_link >> nth=1
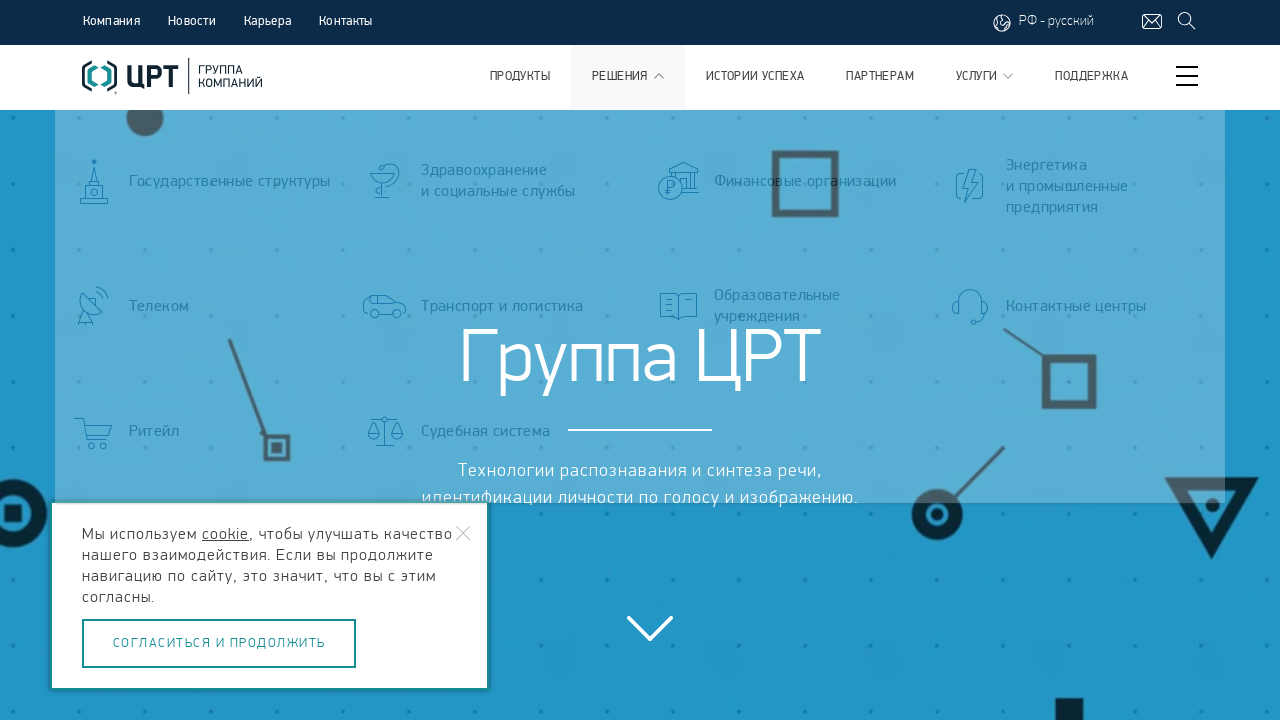

Clicked on 'State Structures' submenu link at (226, 181) on .top-submenu_link >> internal:has-text="\u0413\u043e\u0441\u0443\u0434\u0430\u04
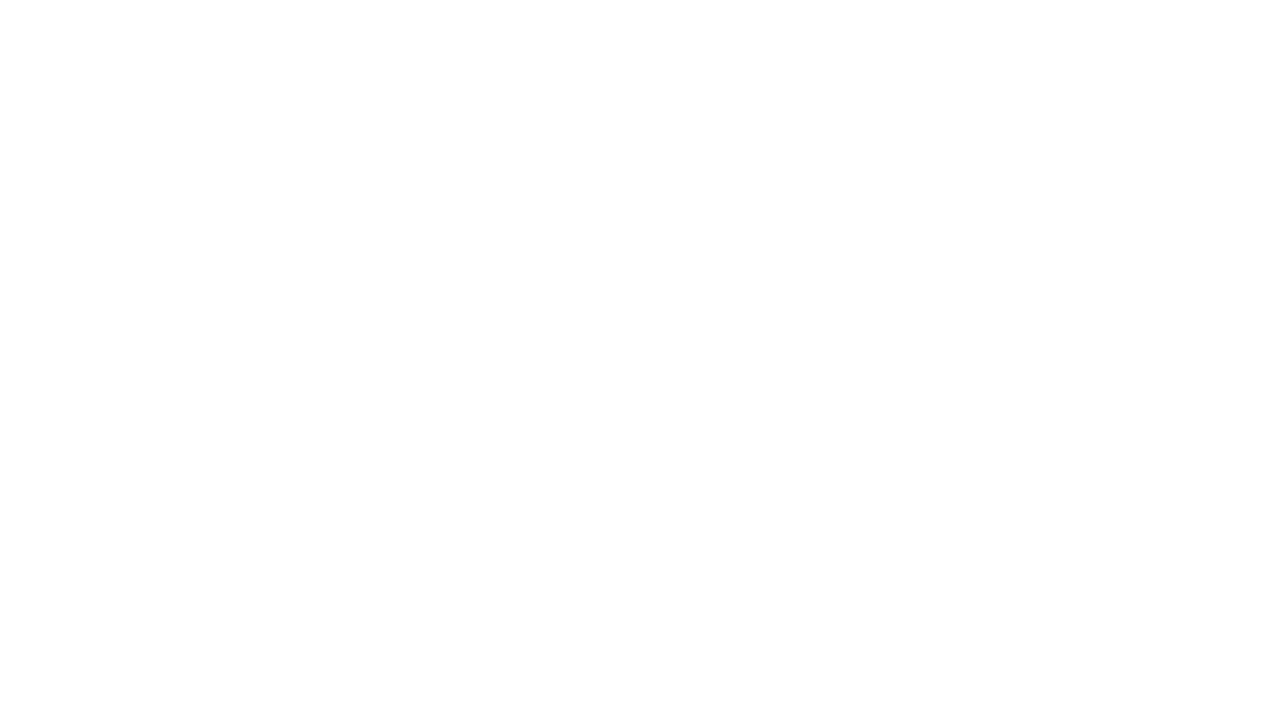

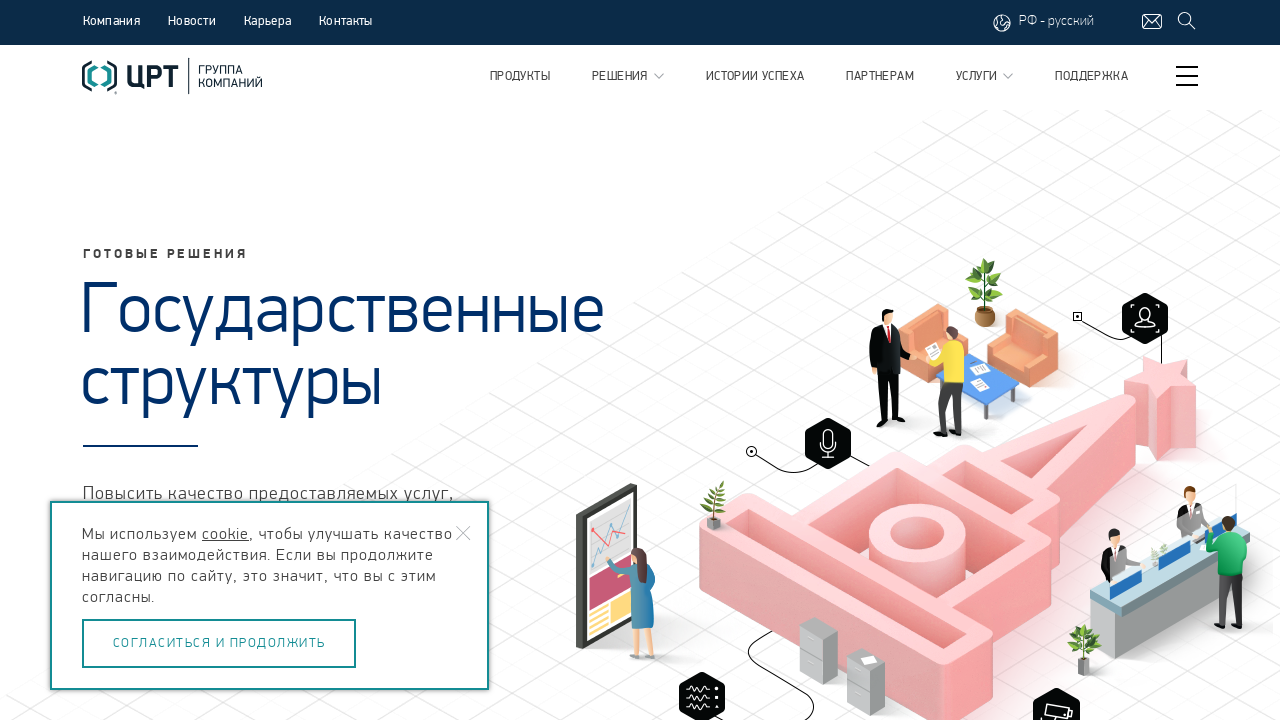